Tests browser tab/window handling by clicking links that open new tabs, switching between tabs, and verifying content on each tab

Starting URL: https://v1.training-support.net/selenium/tab-opener

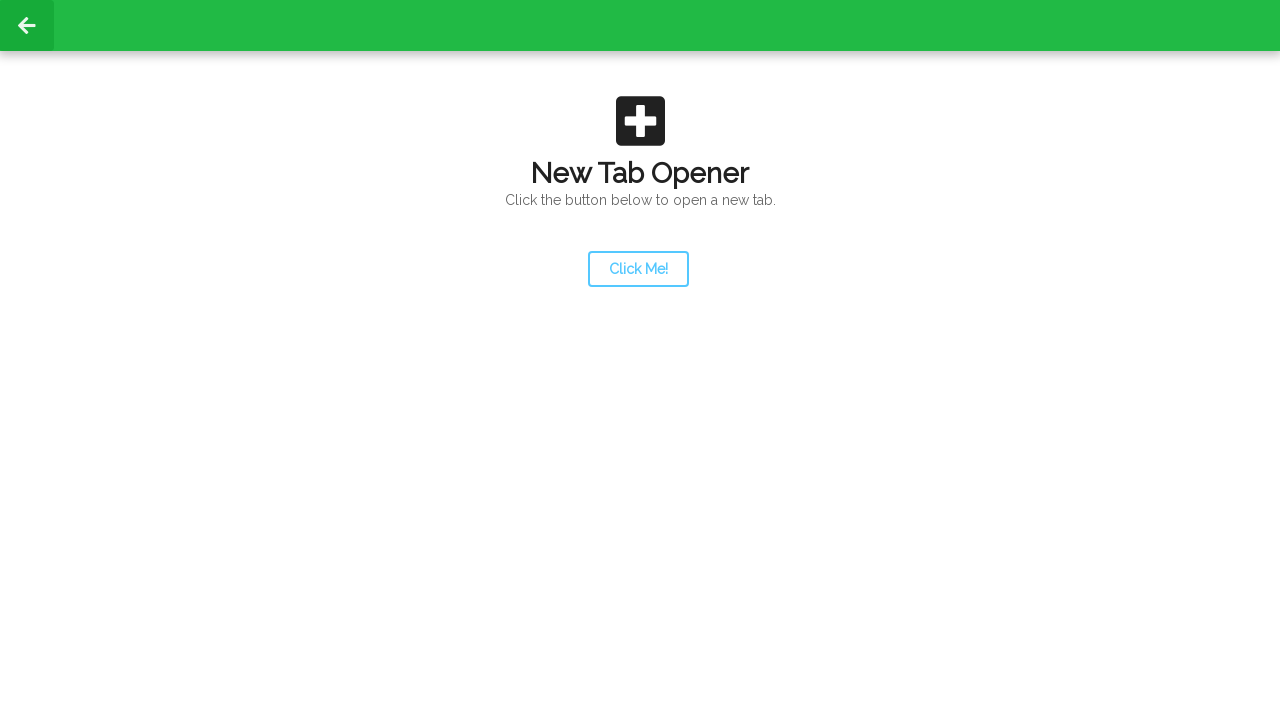

Clicked launcher link to open a new tab at (638, 269) on #launcher
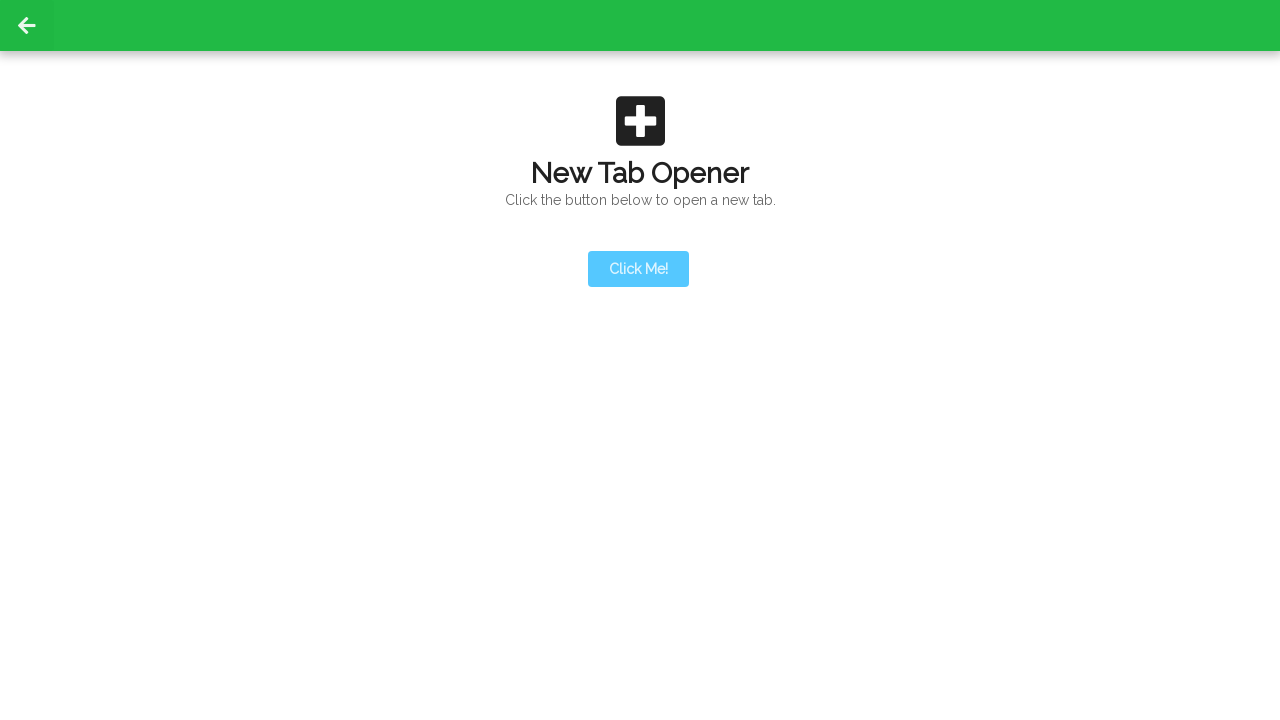

Waited for new tab to open
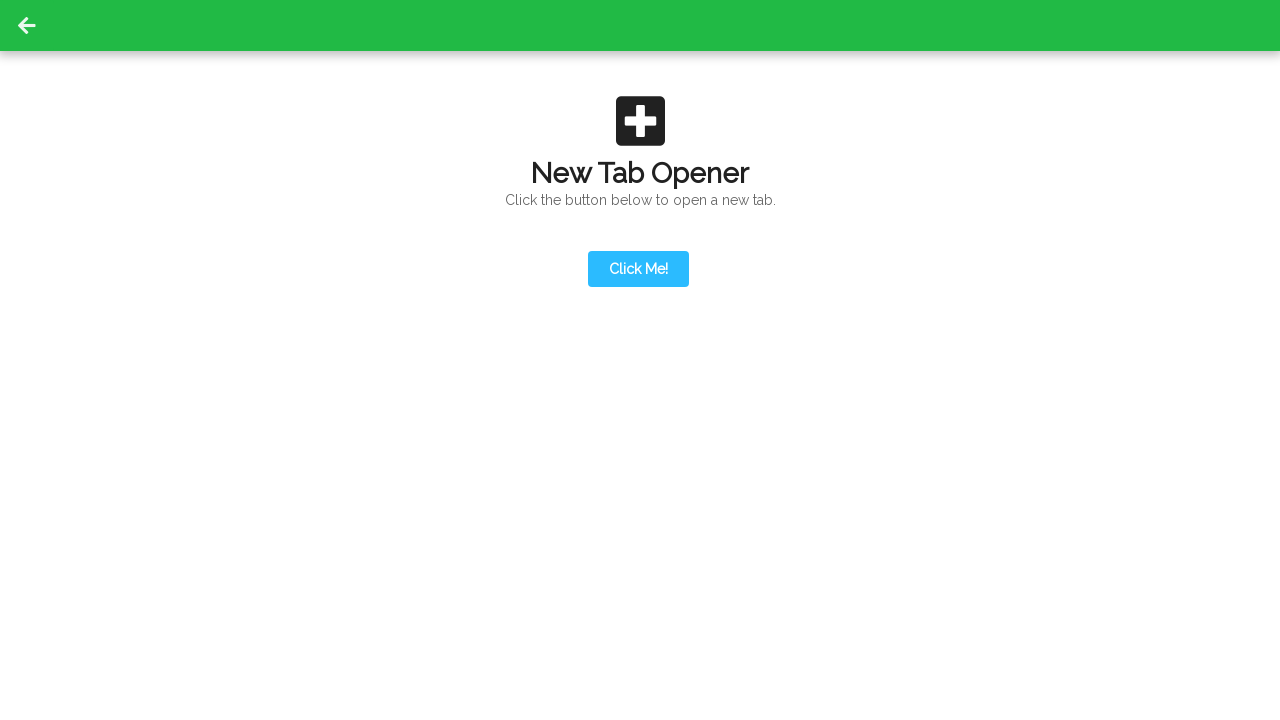

Retrieved all open pages from context
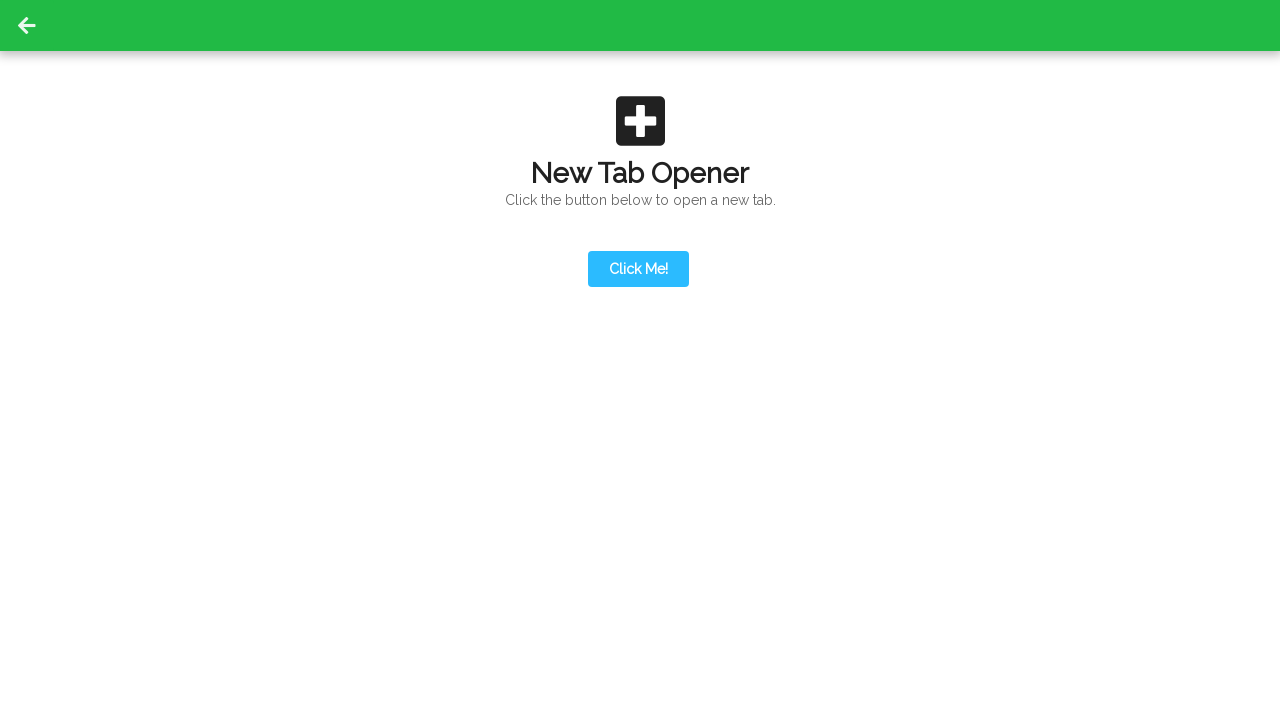

Got reference to the second tab (new tab)
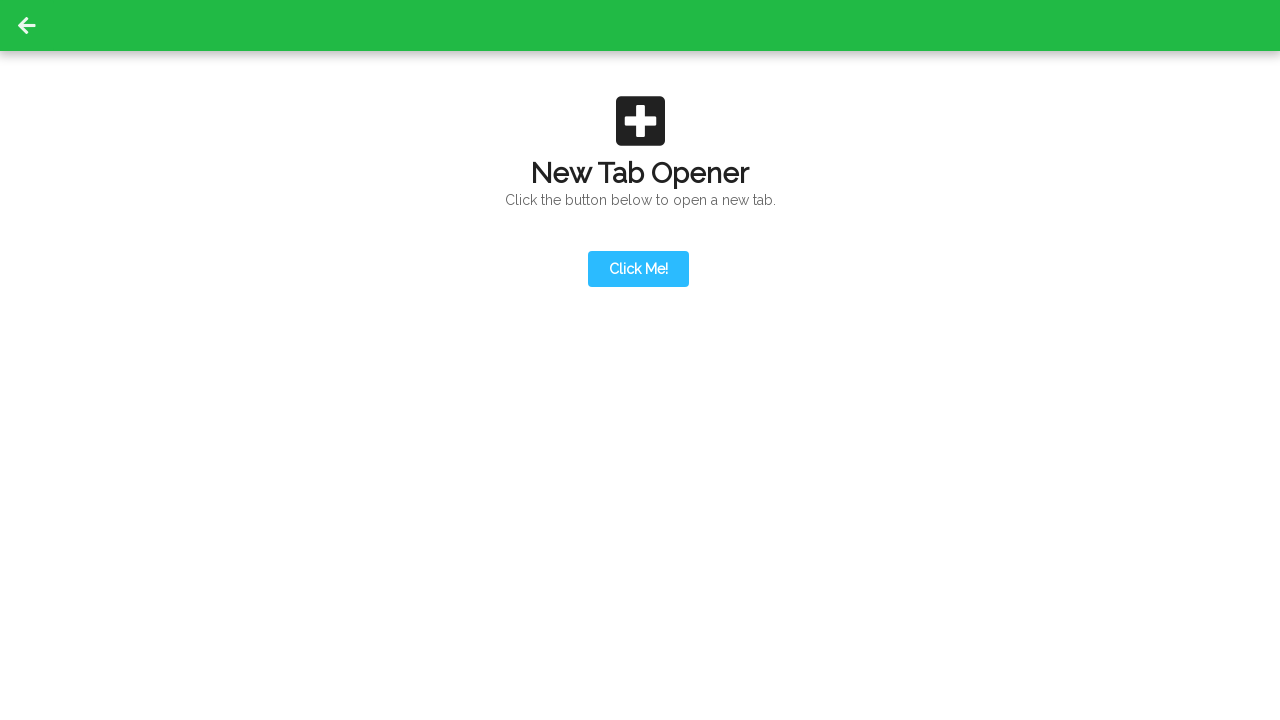

Brought the second tab to front
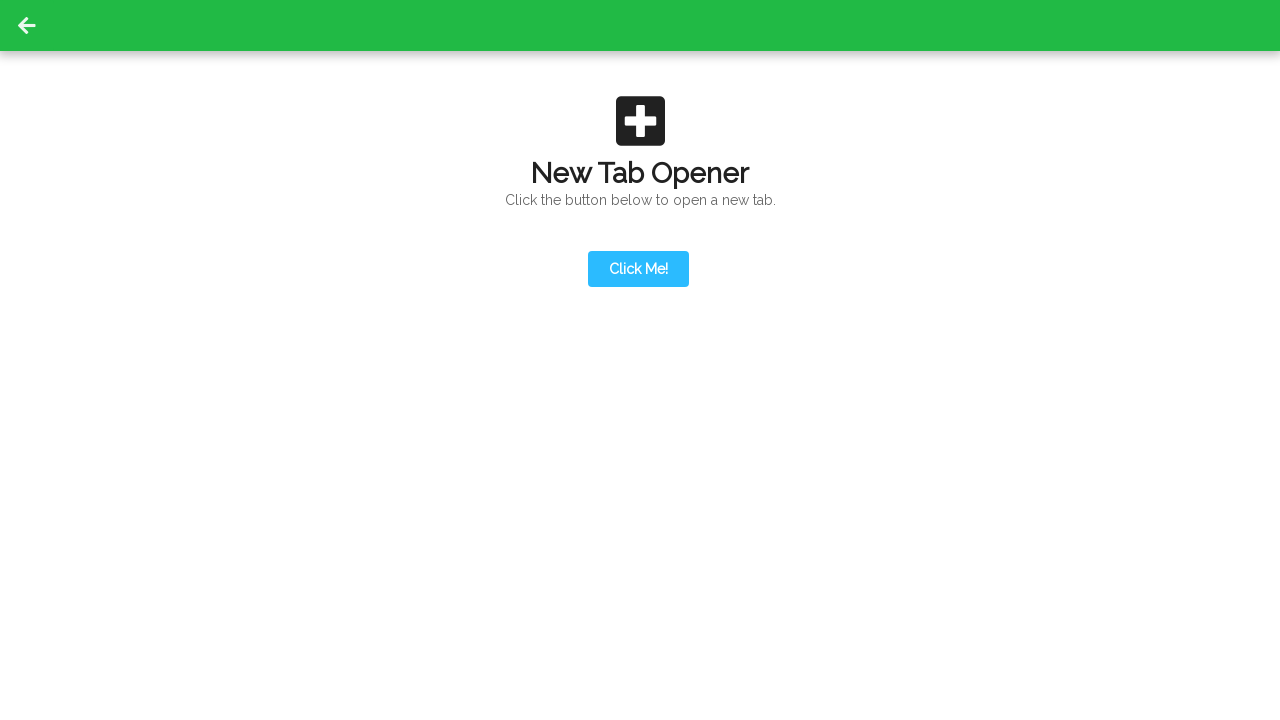

Waited for content to load on the second tab
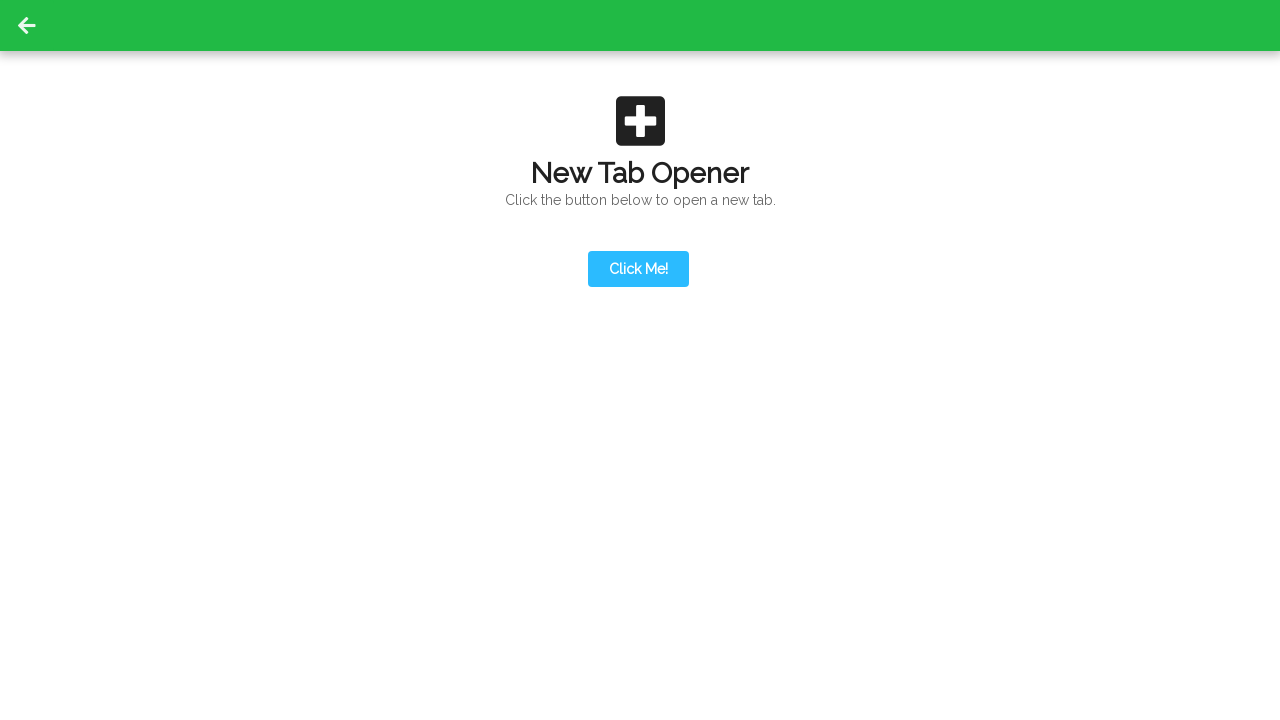

Clicked action button on second tab to open a third tab at (638, 190) on #actionButton
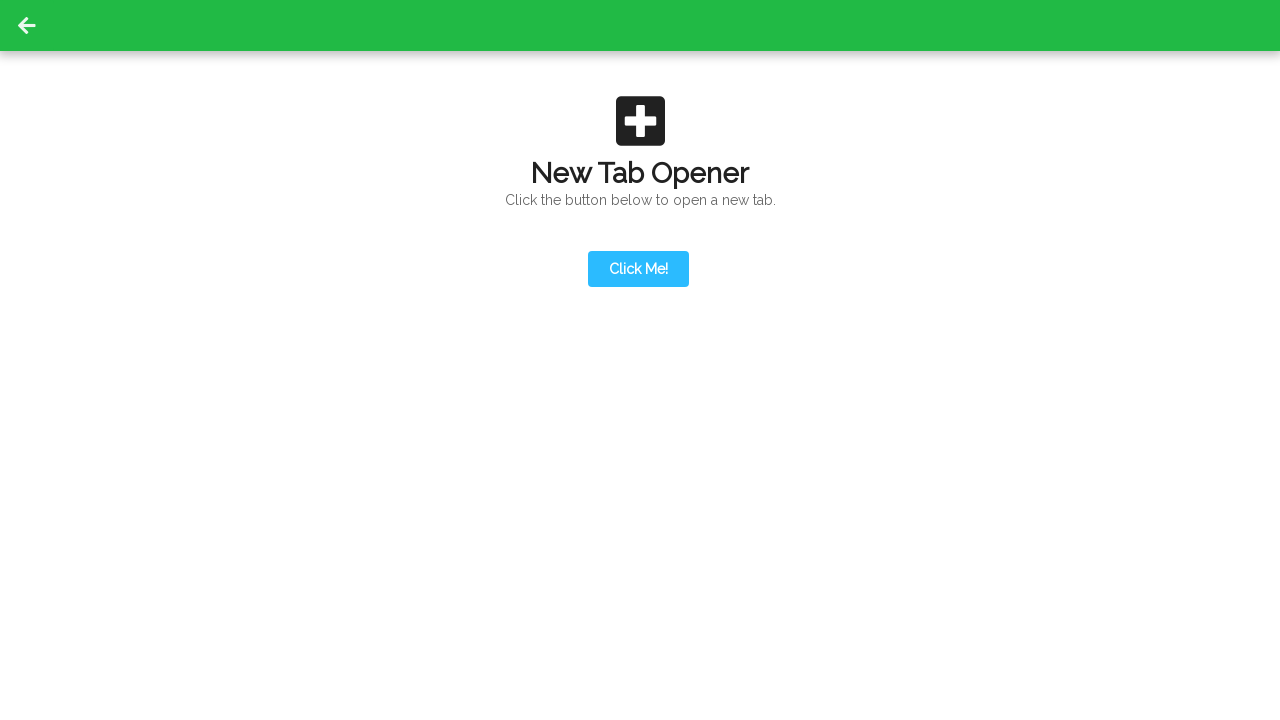

Waited for third tab to open
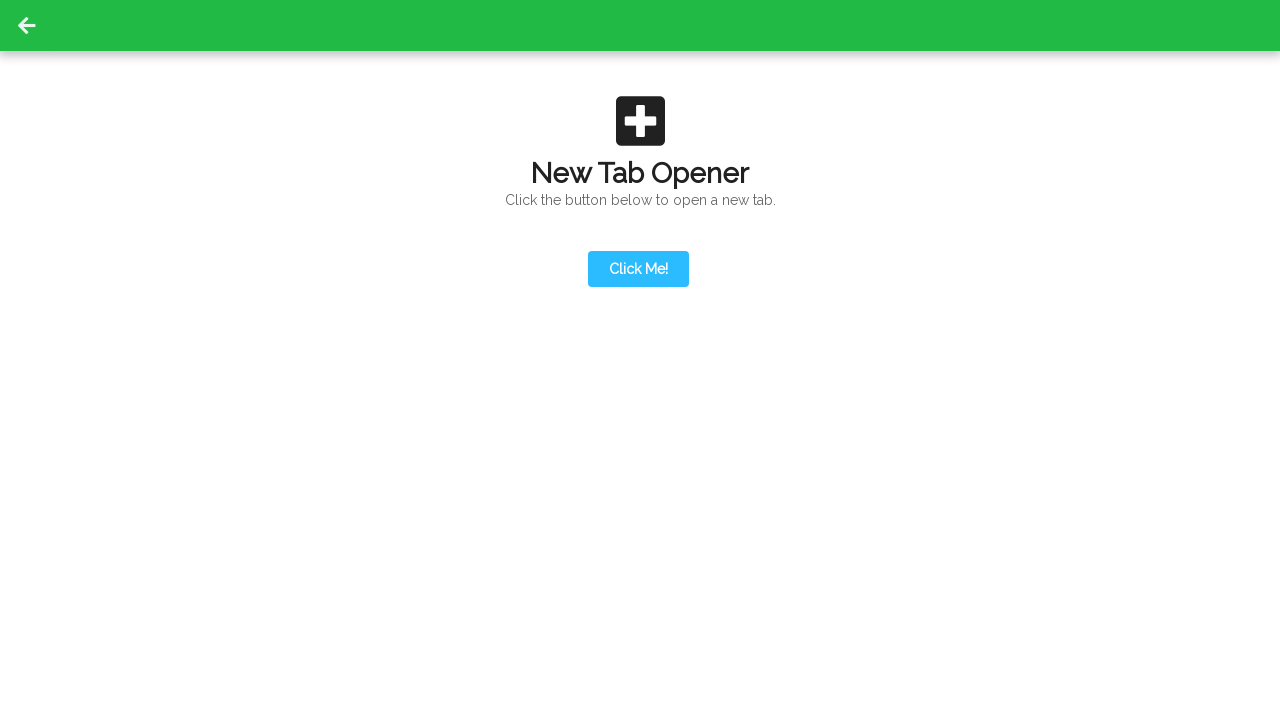

Retrieved updated list of all open pages
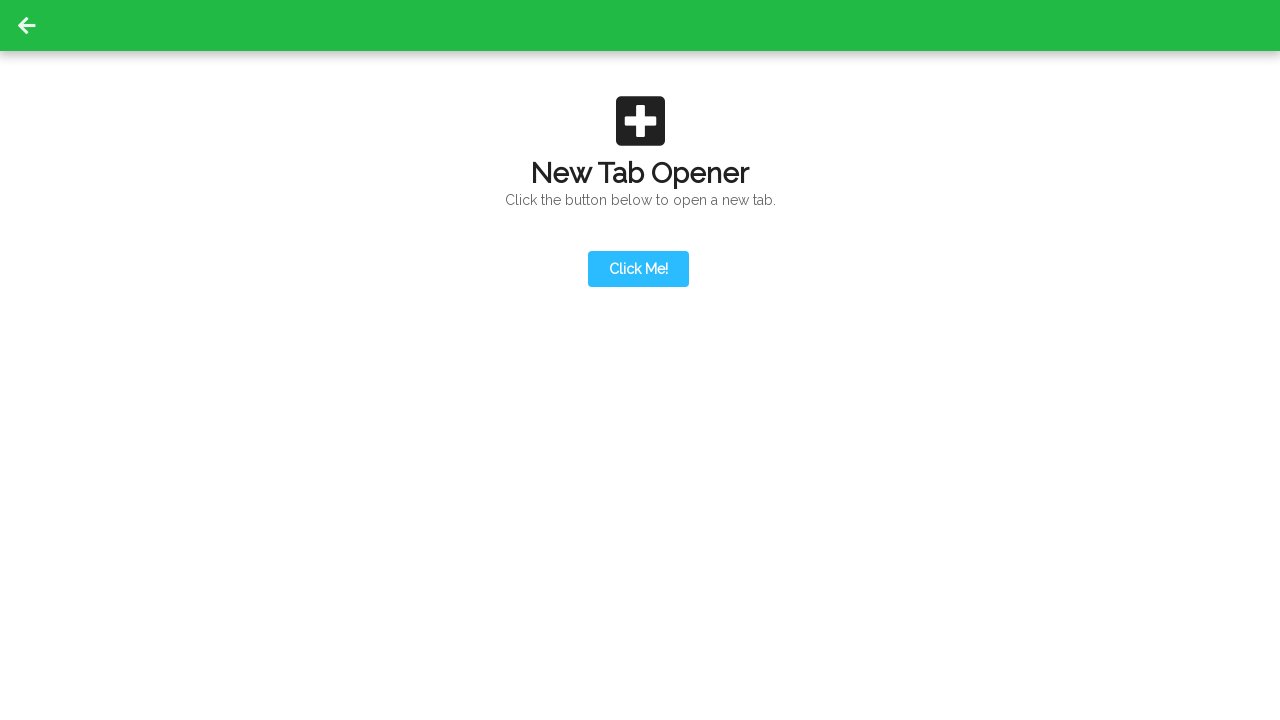

Got reference to the third tab
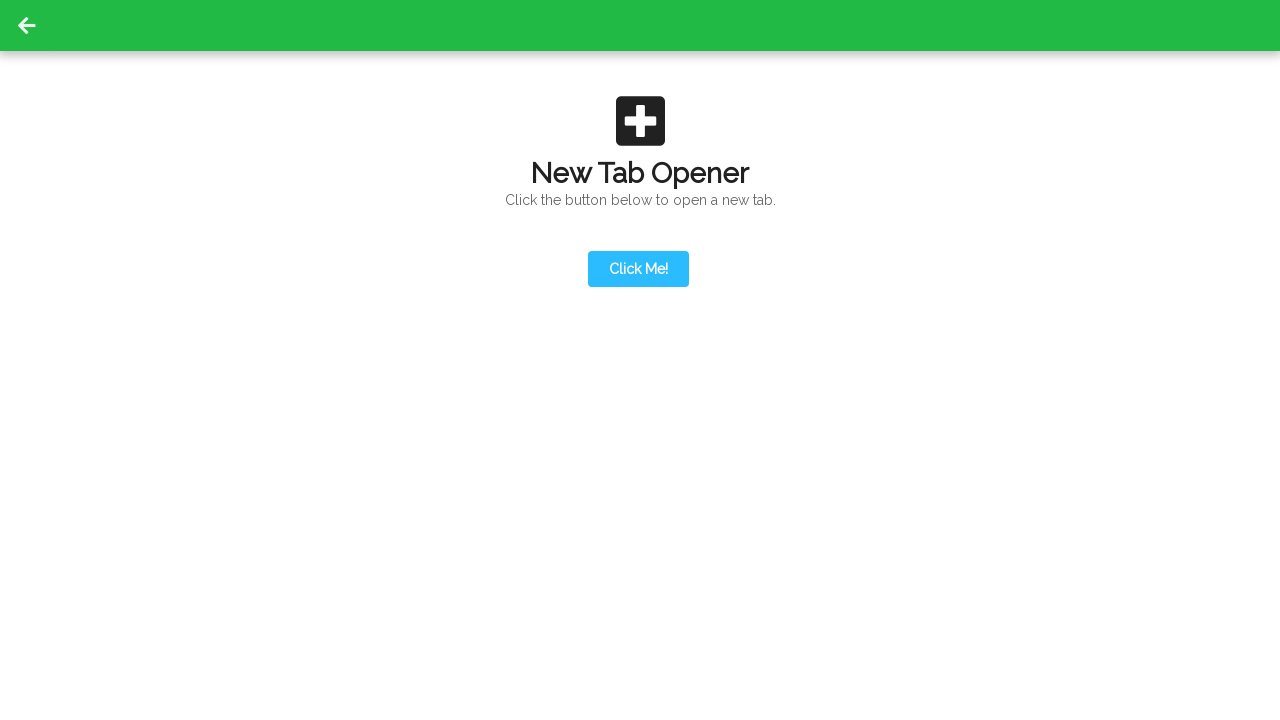

Brought the third tab to front
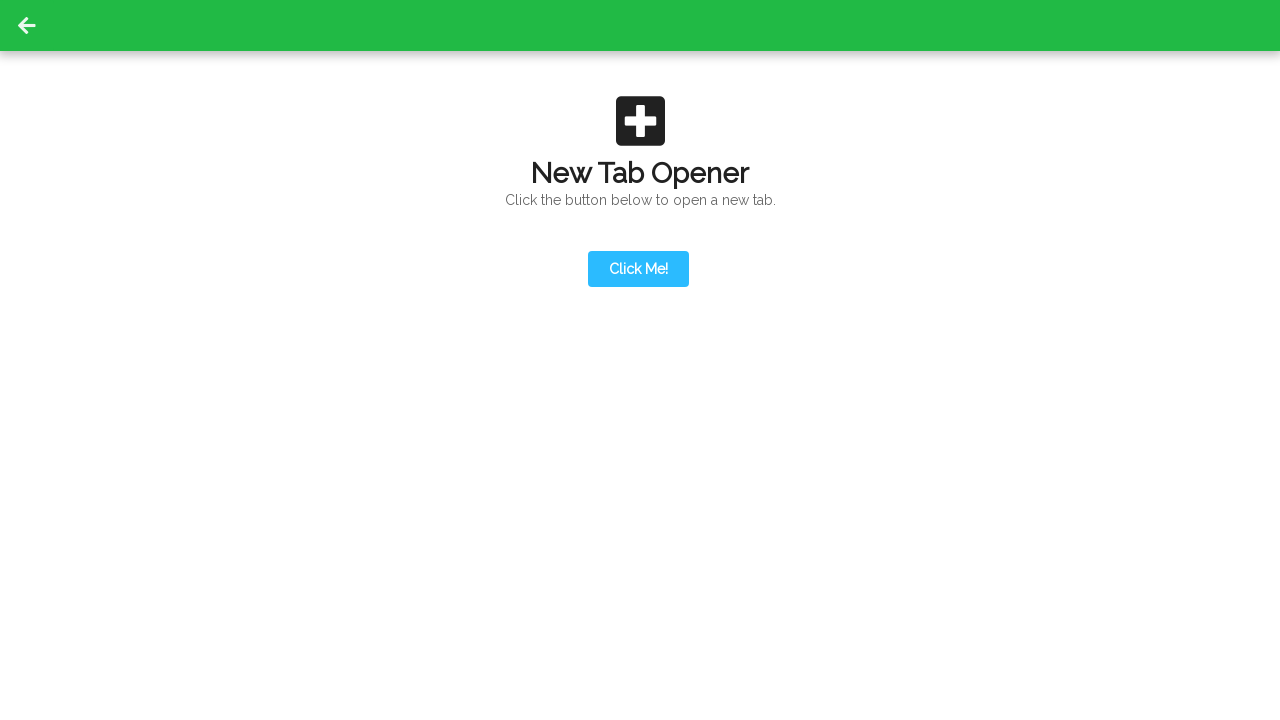

Waited for content to load on the third tab
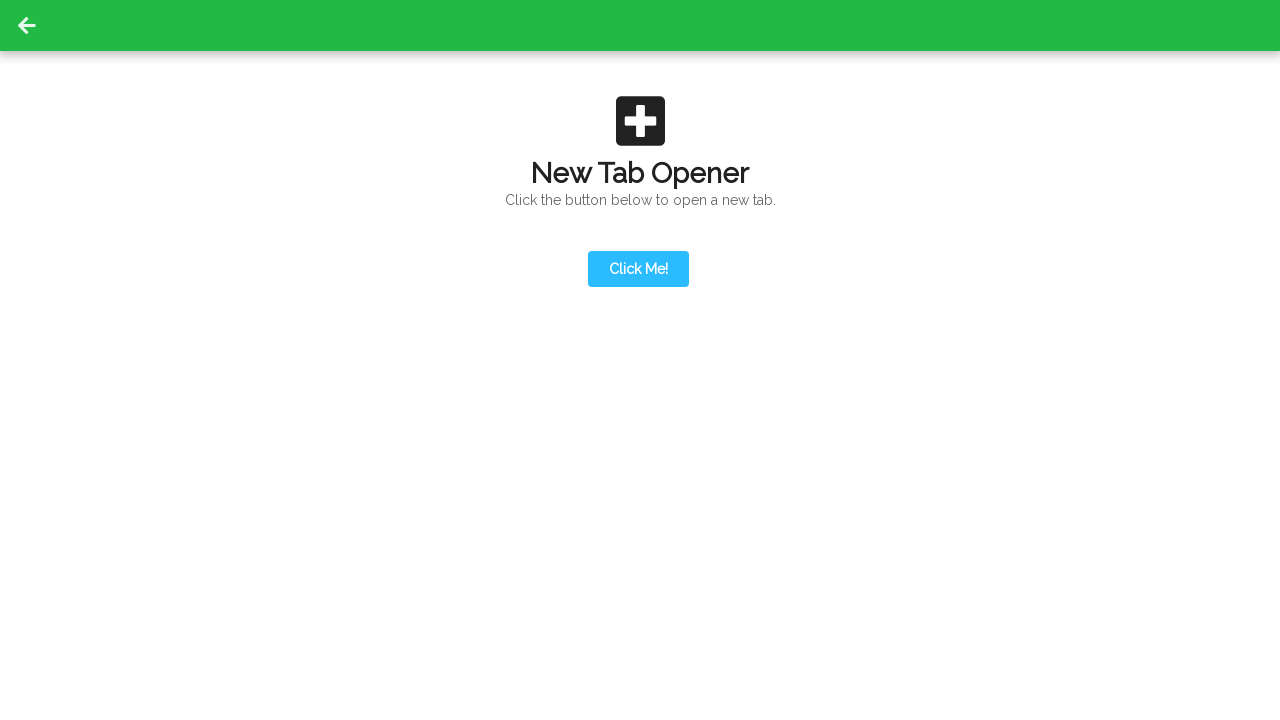

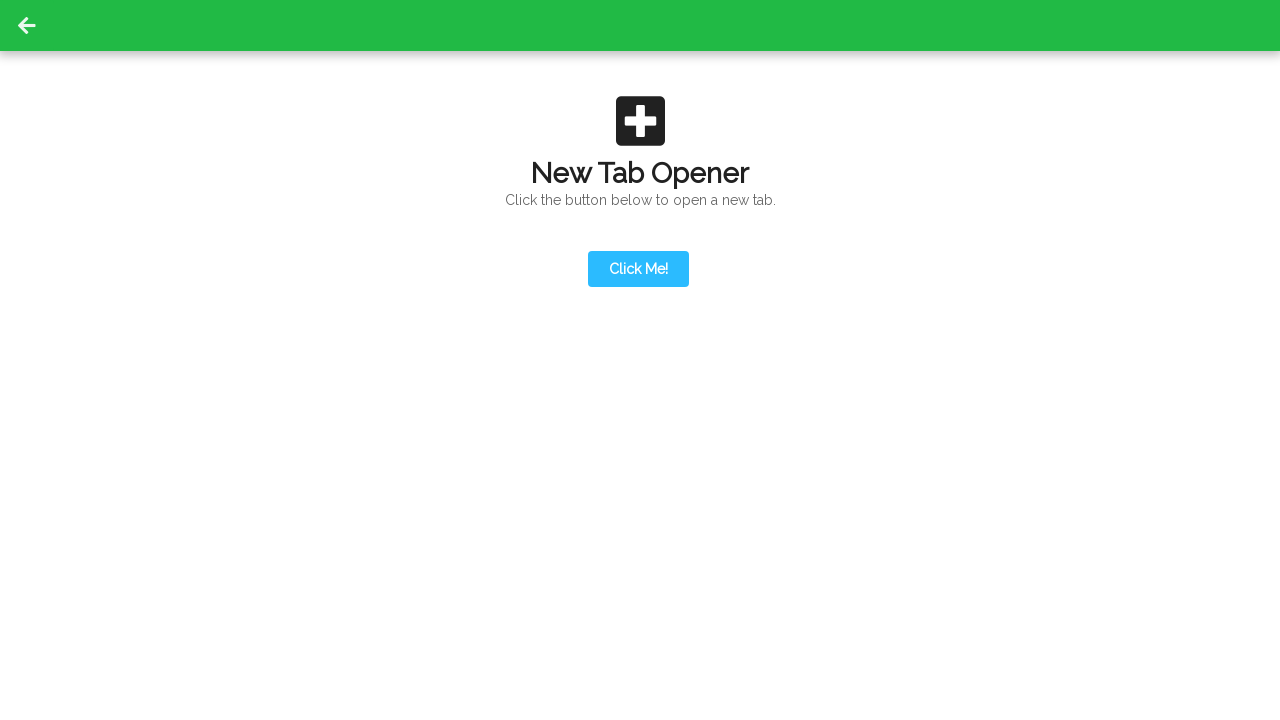